Tests mobile field validation with alphabetic input

Starting URL: https://account.freedommortgage.com/

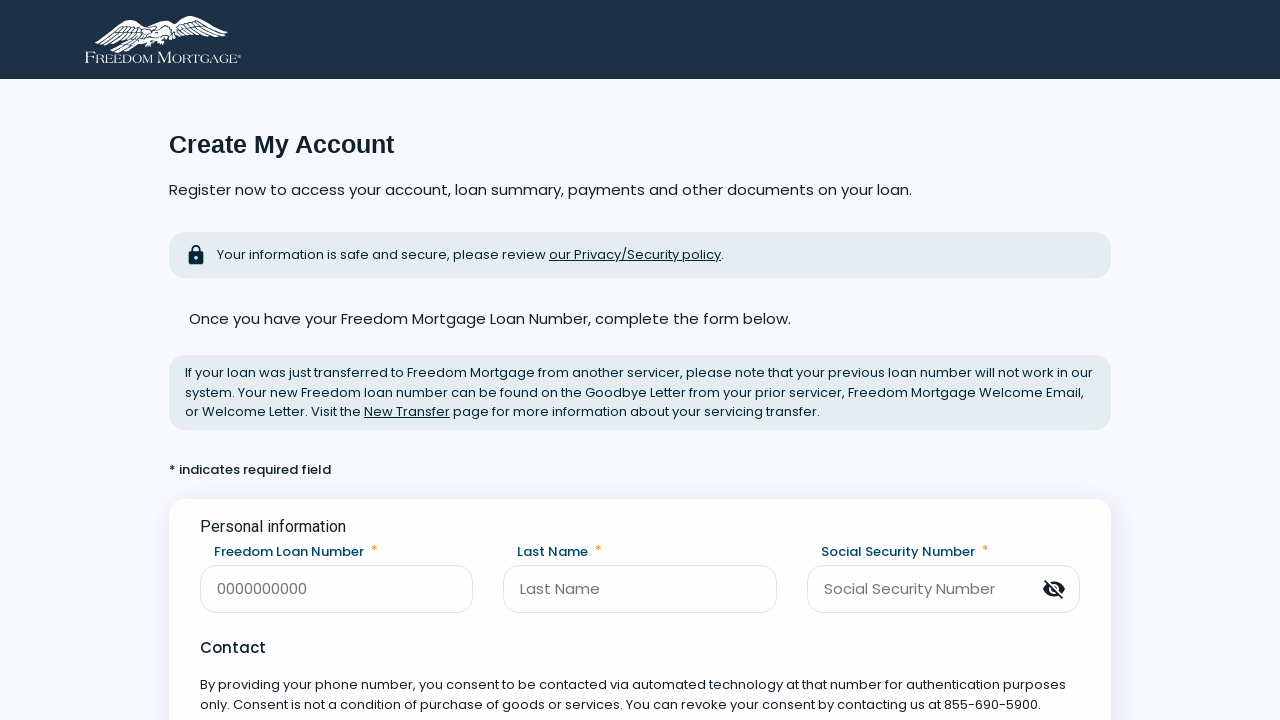

Mobile input field became visible
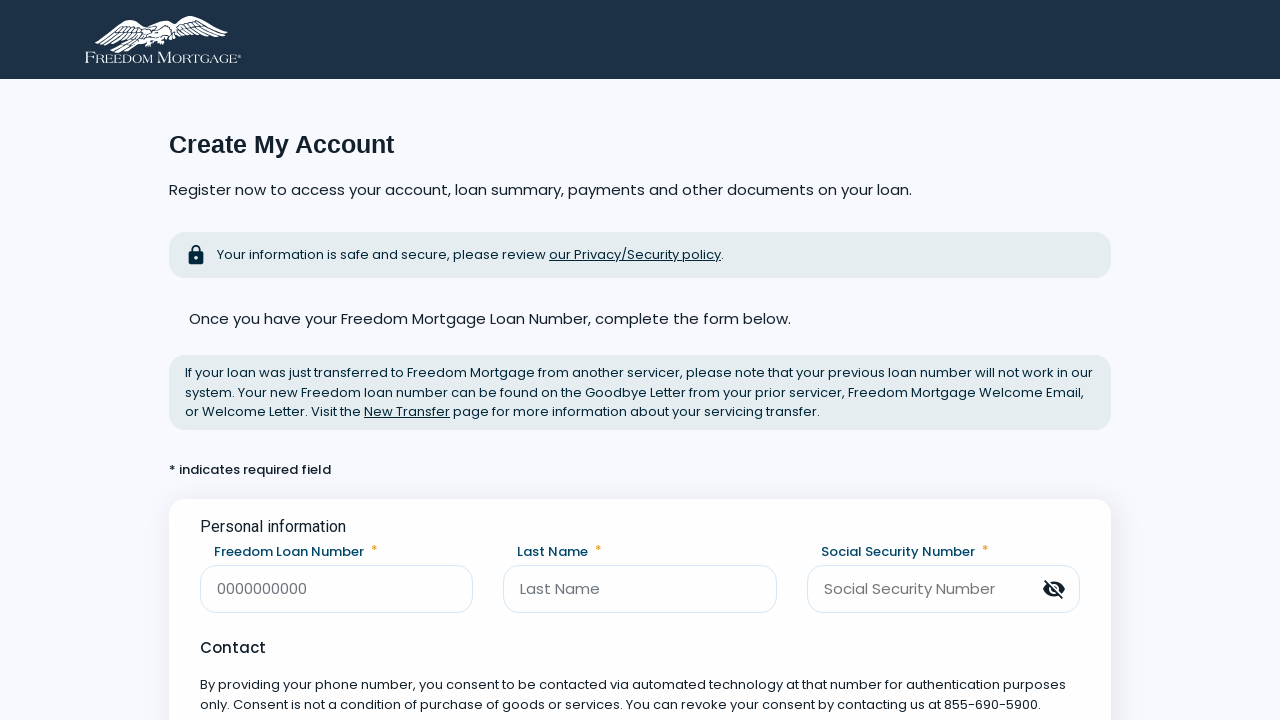

Filled mobile field with alphabetic input 'abc' on [data-testid=mobile]
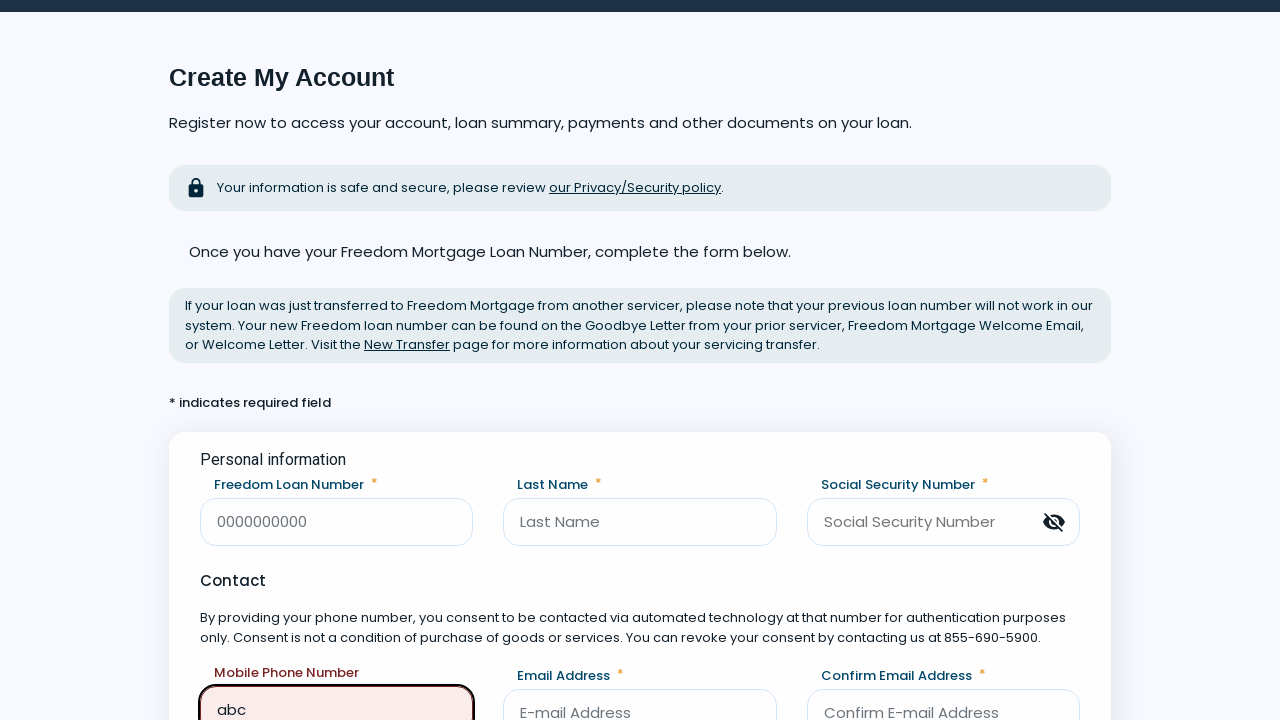

Mobile field validation error message appeared
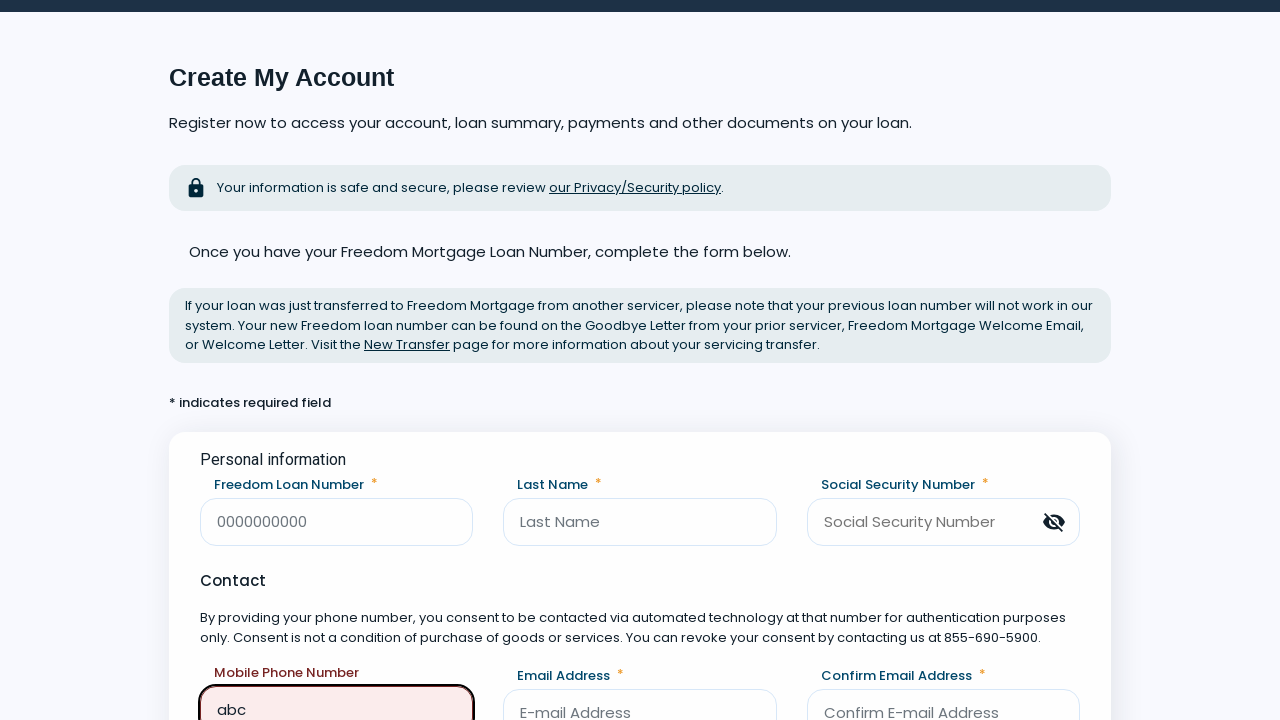

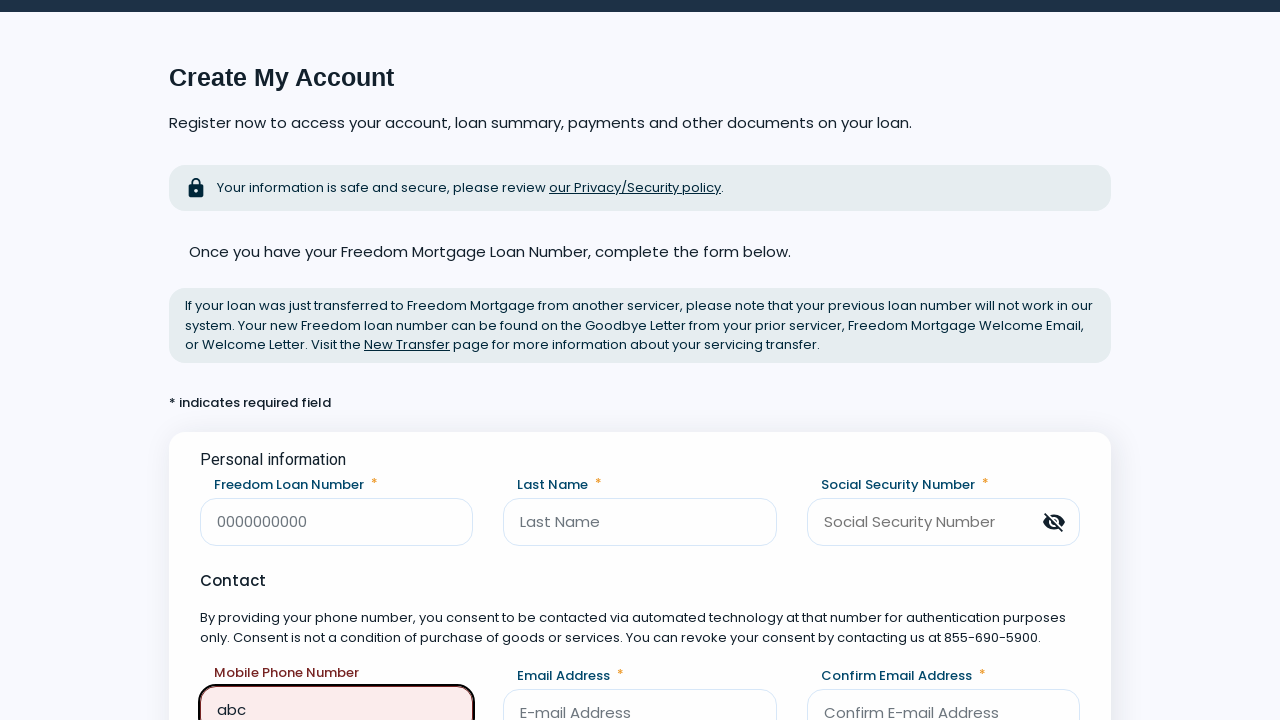